Tests form submission with firstName, email, and phone number fields filled in, then submits the form

Starting URL: https://demoqa.com/automation-practice-form

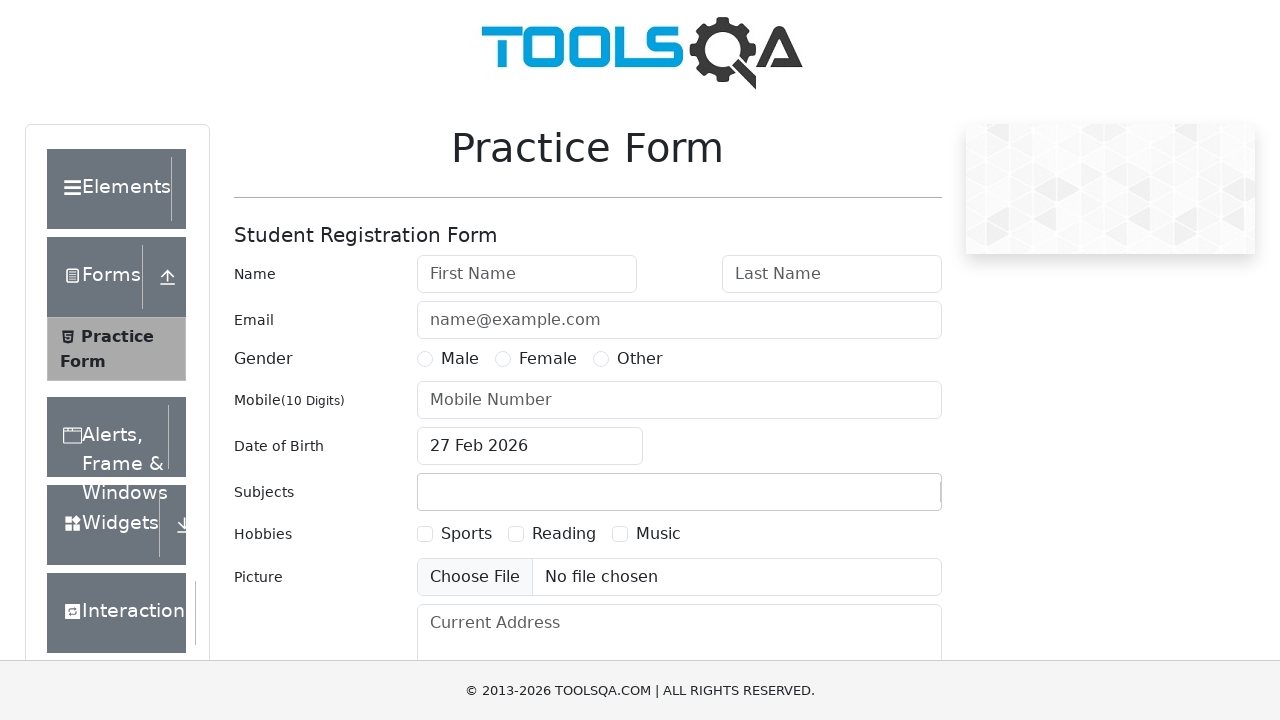

Filled firstName field with 'John' on #firstName
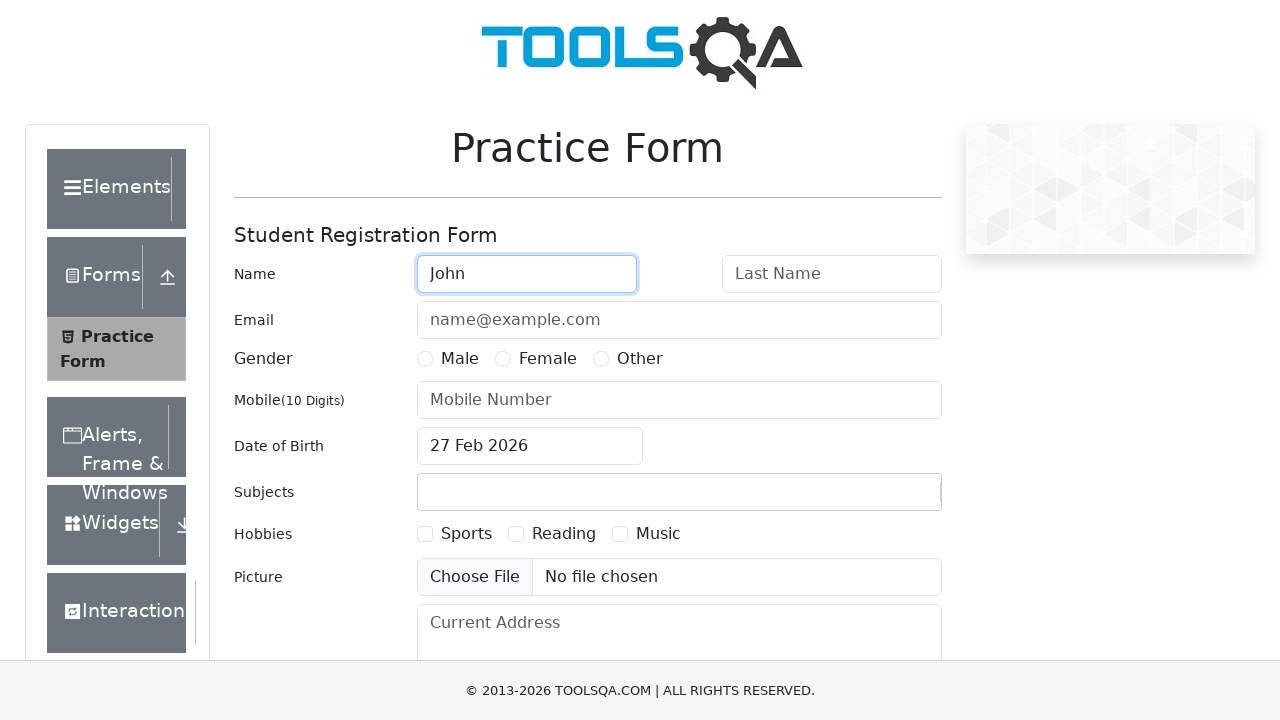

Filled email field with 'test@t.com' on #userEmail
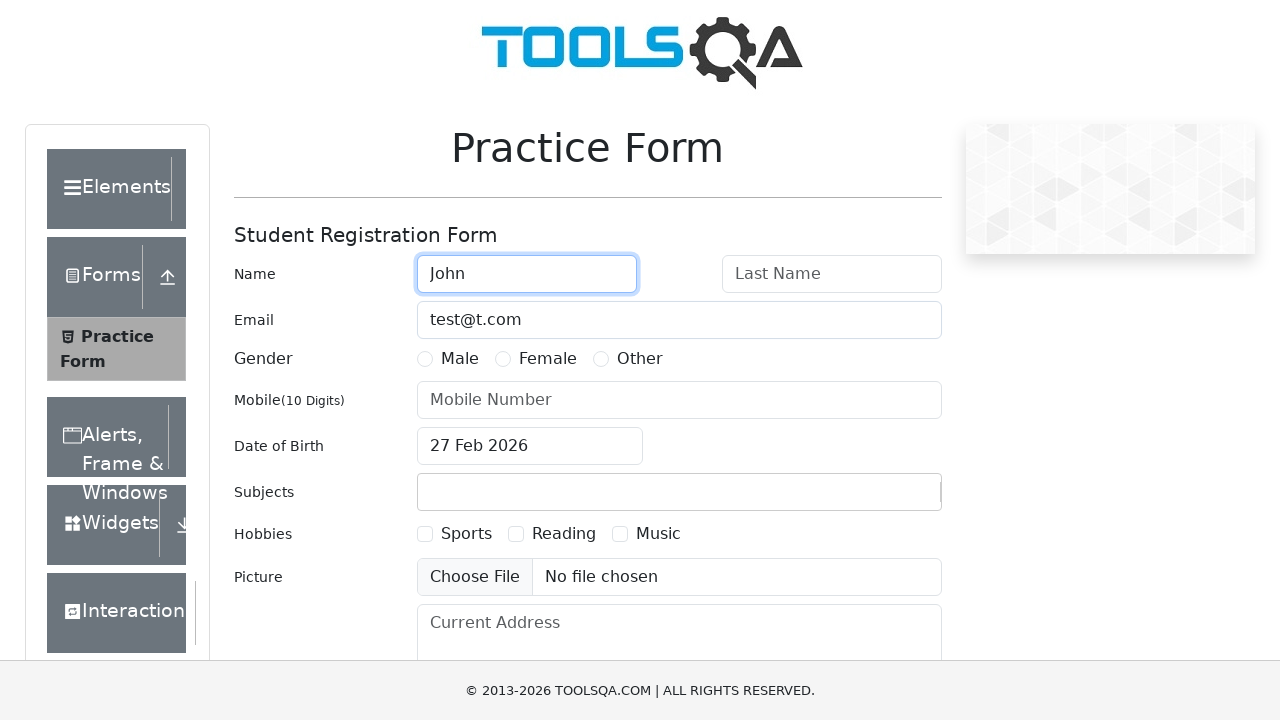

Filled phone number field with '703-222-2222' on #userNumber
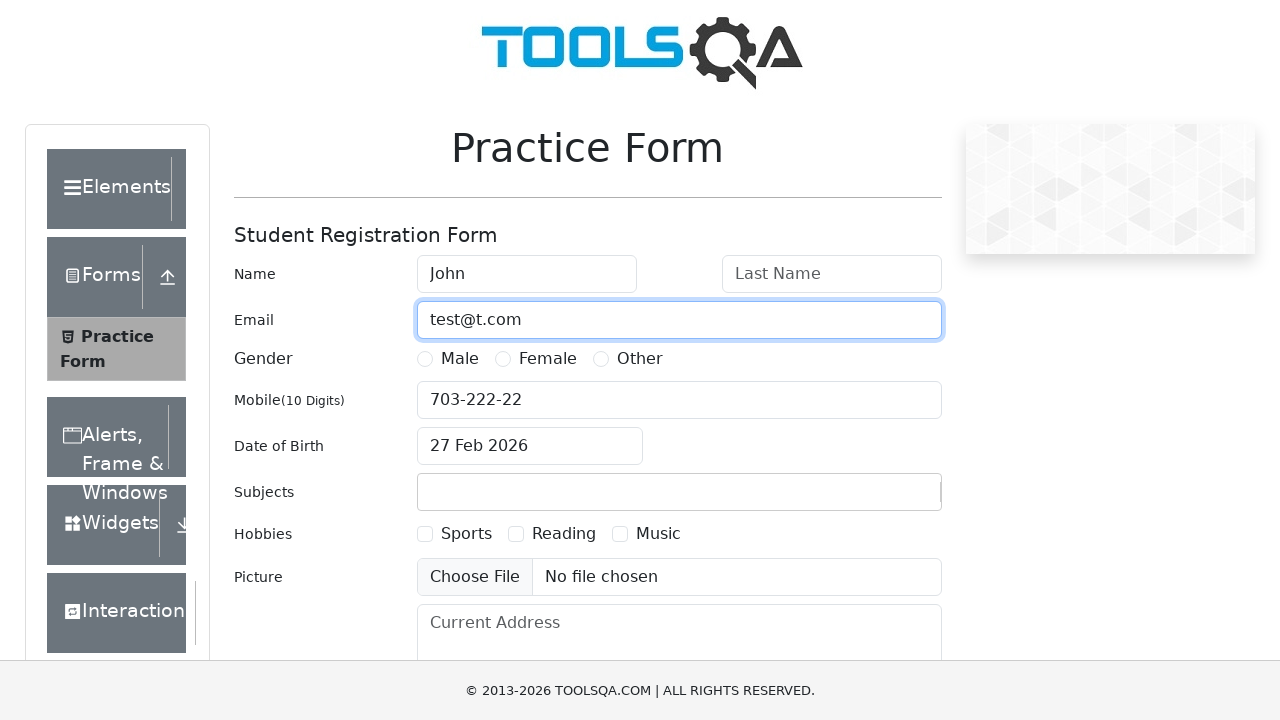

Submitted form using JavaScript click
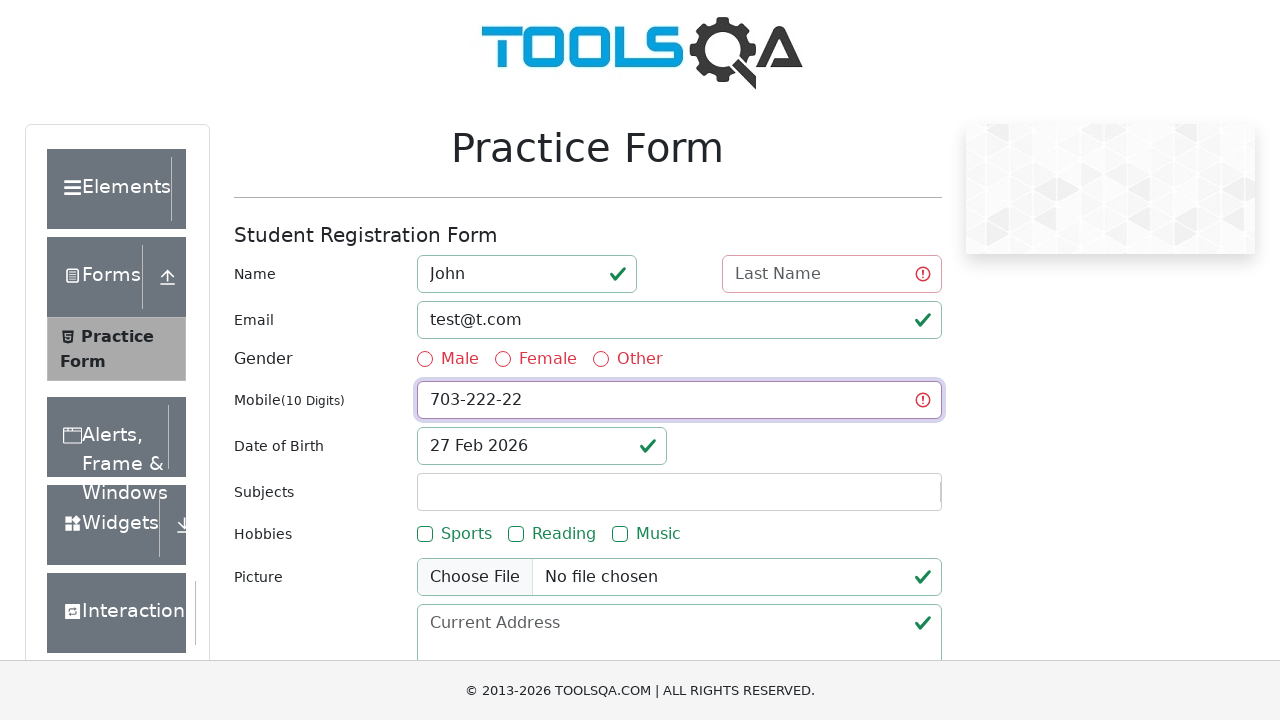

Waited 3 seconds for form submission to complete
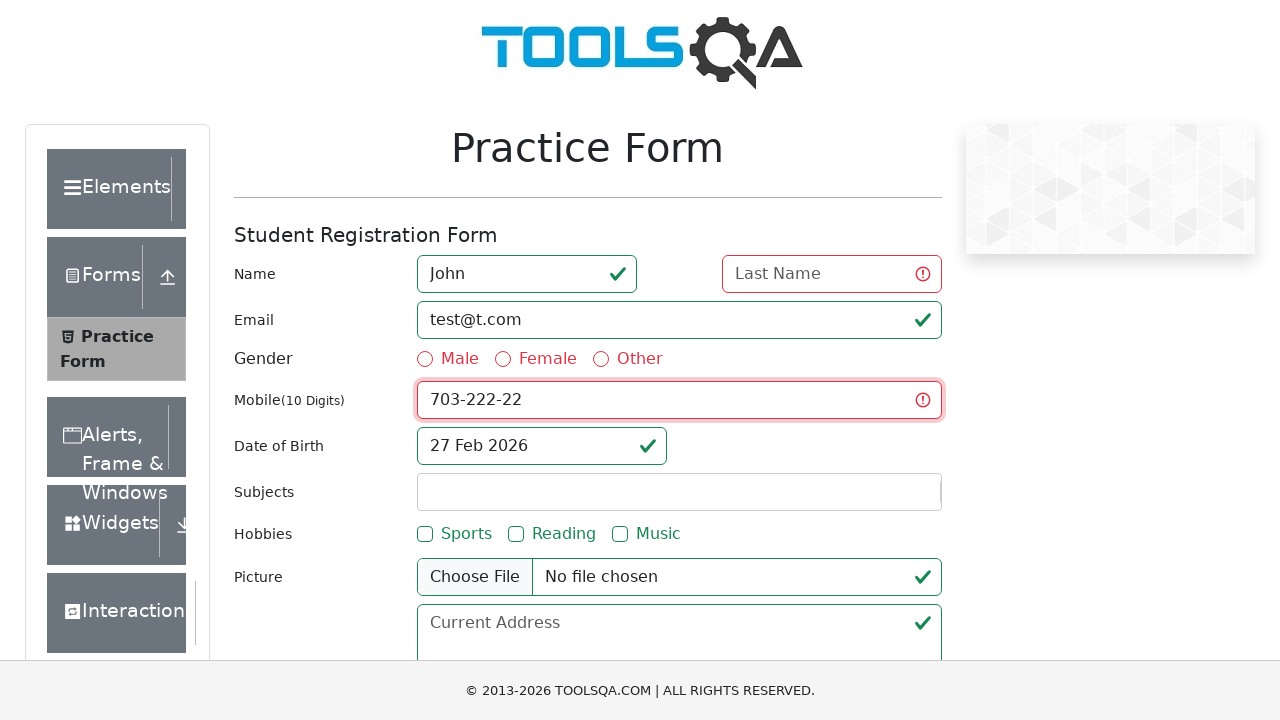

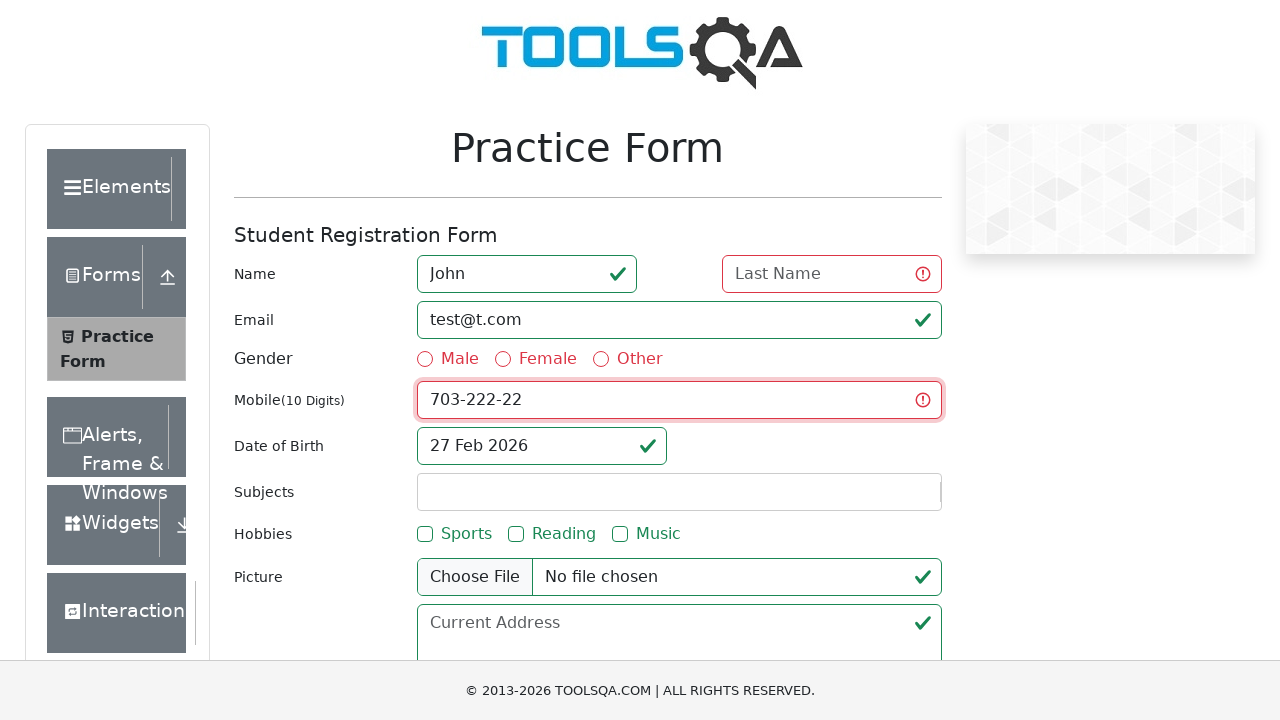